Tests that completed items are removed when the Clear completed button is clicked

Starting URL: https://demo.playwright.dev/todomvc

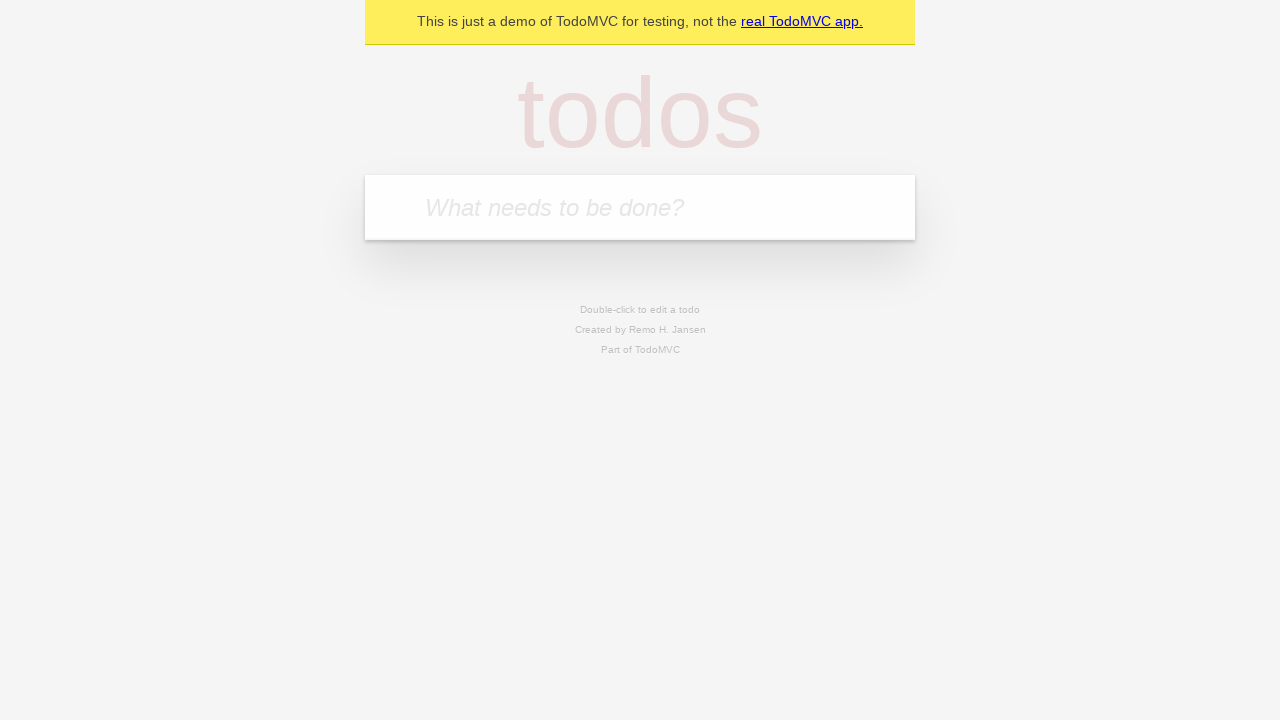

Filled todo input with 'buy some cheese' on internal:attr=[placeholder="What needs to be done?"i]
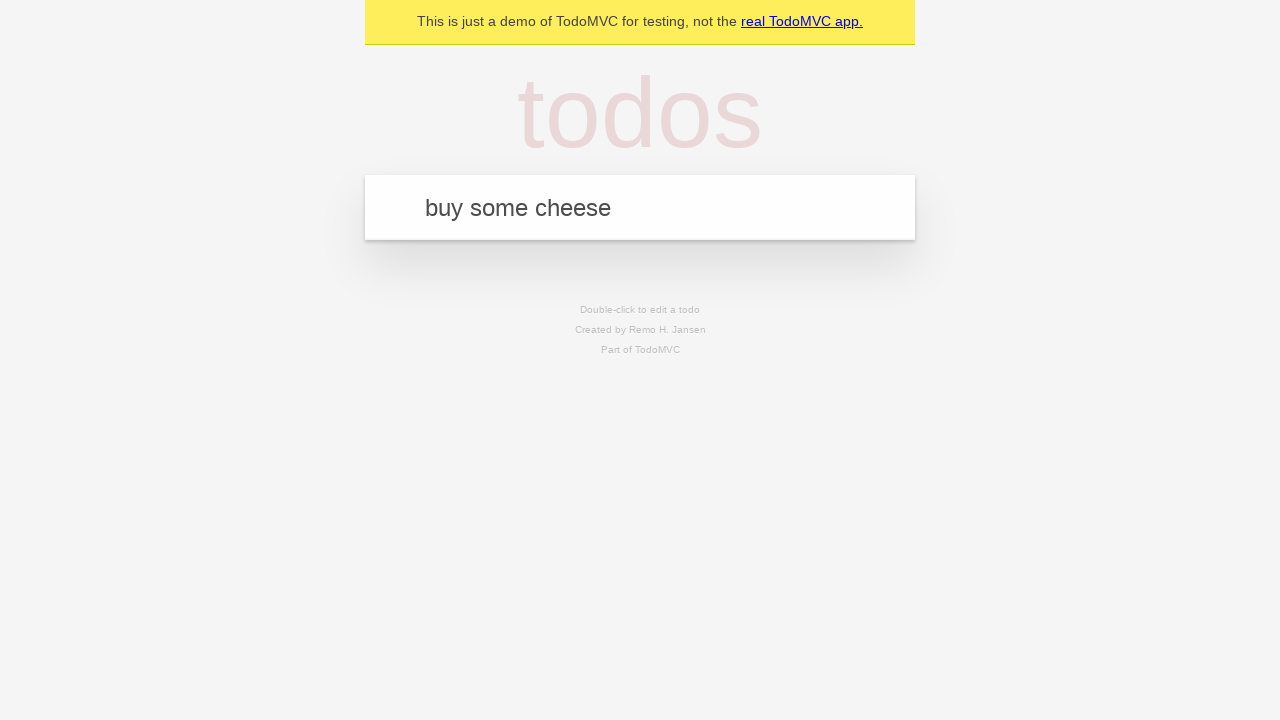

Pressed Enter to add todo 'buy some cheese' on internal:attr=[placeholder="What needs to be done?"i]
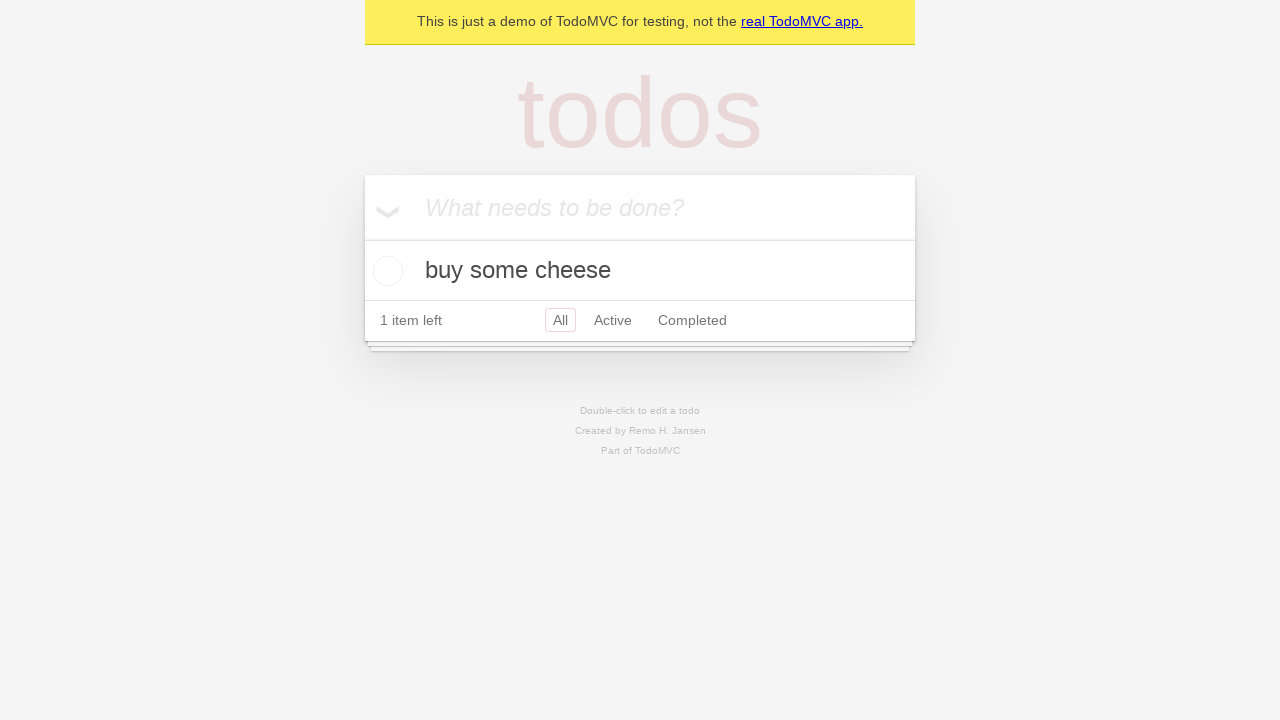

Filled todo input with 'feed the cat' on internal:attr=[placeholder="What needs to be done?"i]
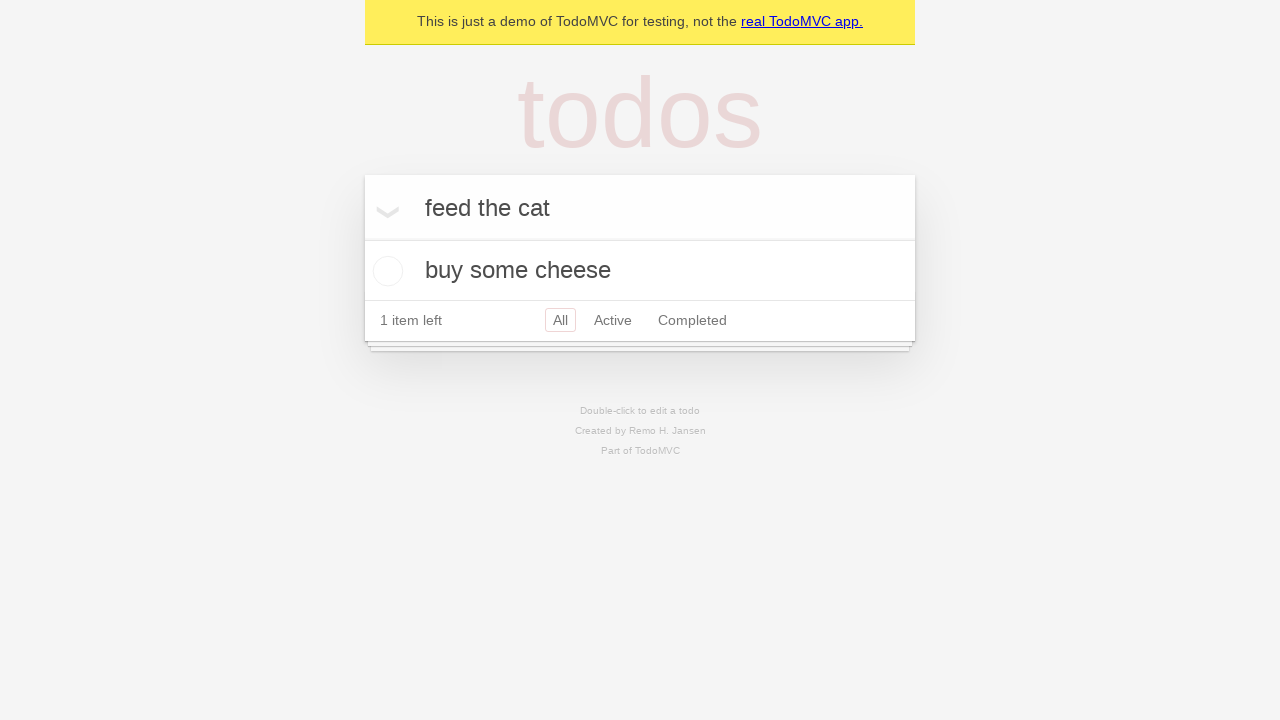

Pressed Enter to add todo 'feed the cat' on internal:attr=[placeholder="What needs to be done?"i]
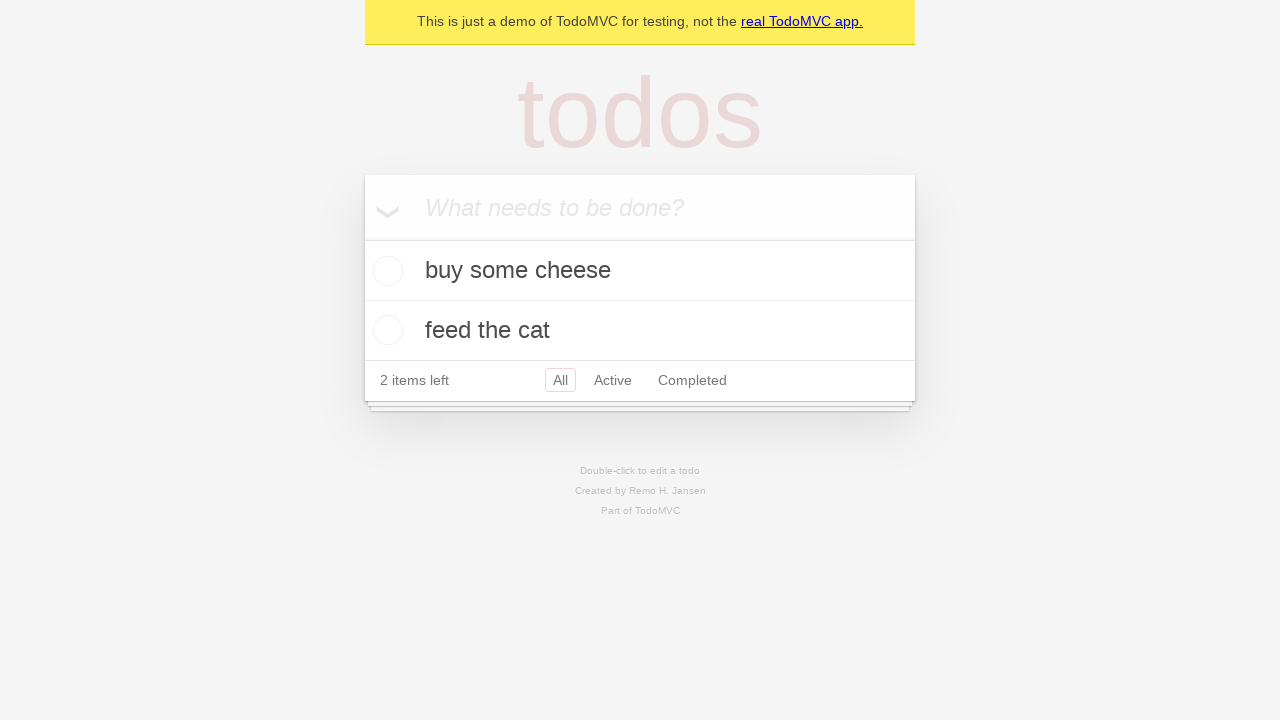

Filled todo input with 'book a doctors appointment' on internal:attr=[placeholder="What needs to be done?"i]
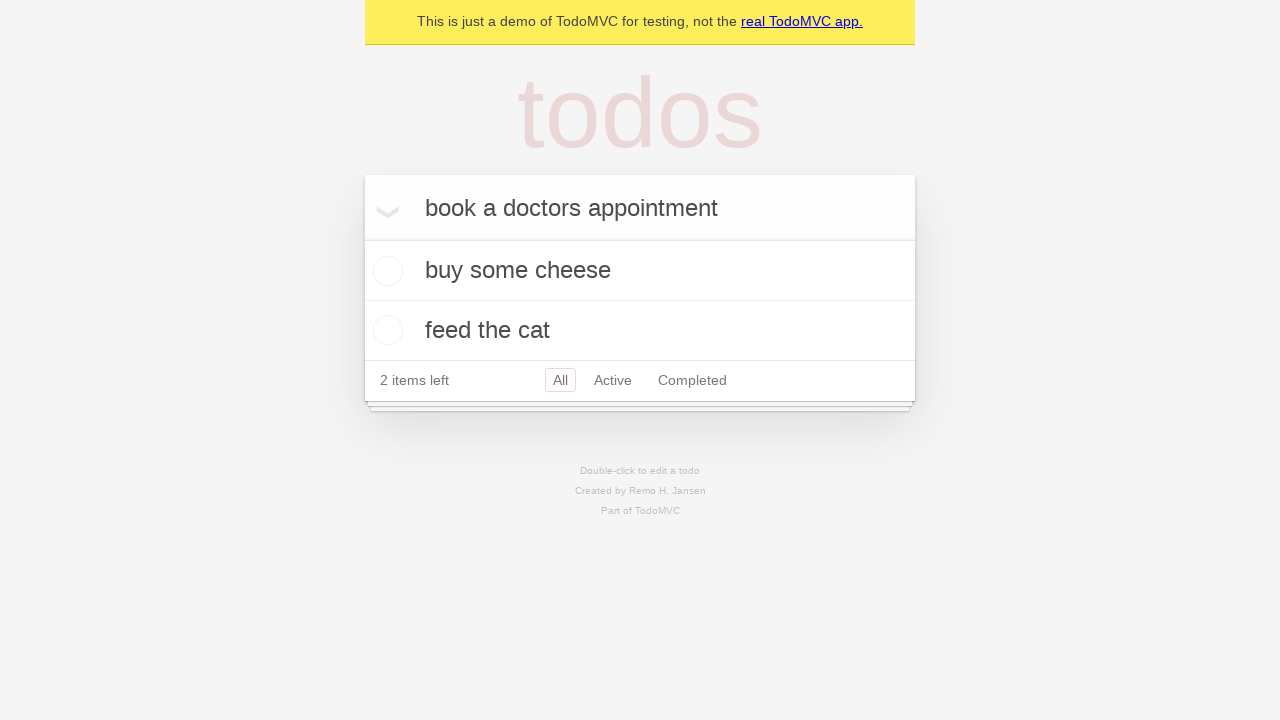

Pressed Enter to add todo 'book a doctors appointment' on internal:attr=[placeholder="What needs to be done?"i]
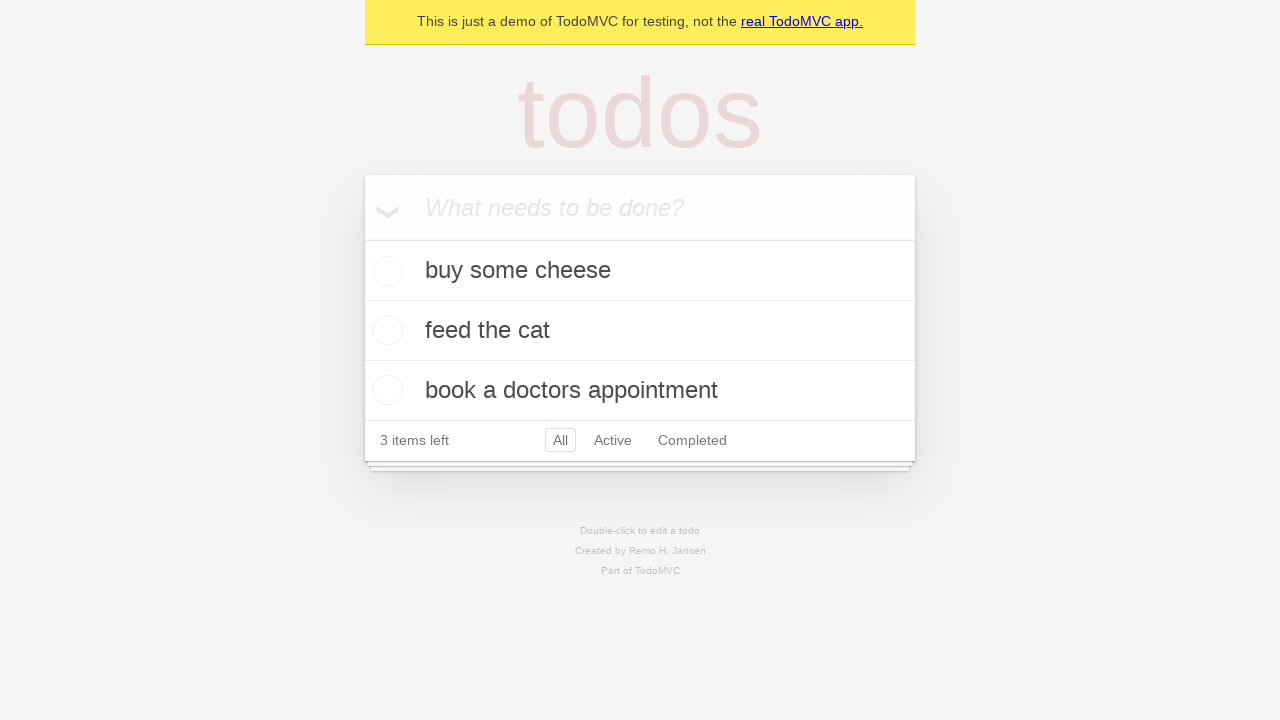

All three todo items have loaded
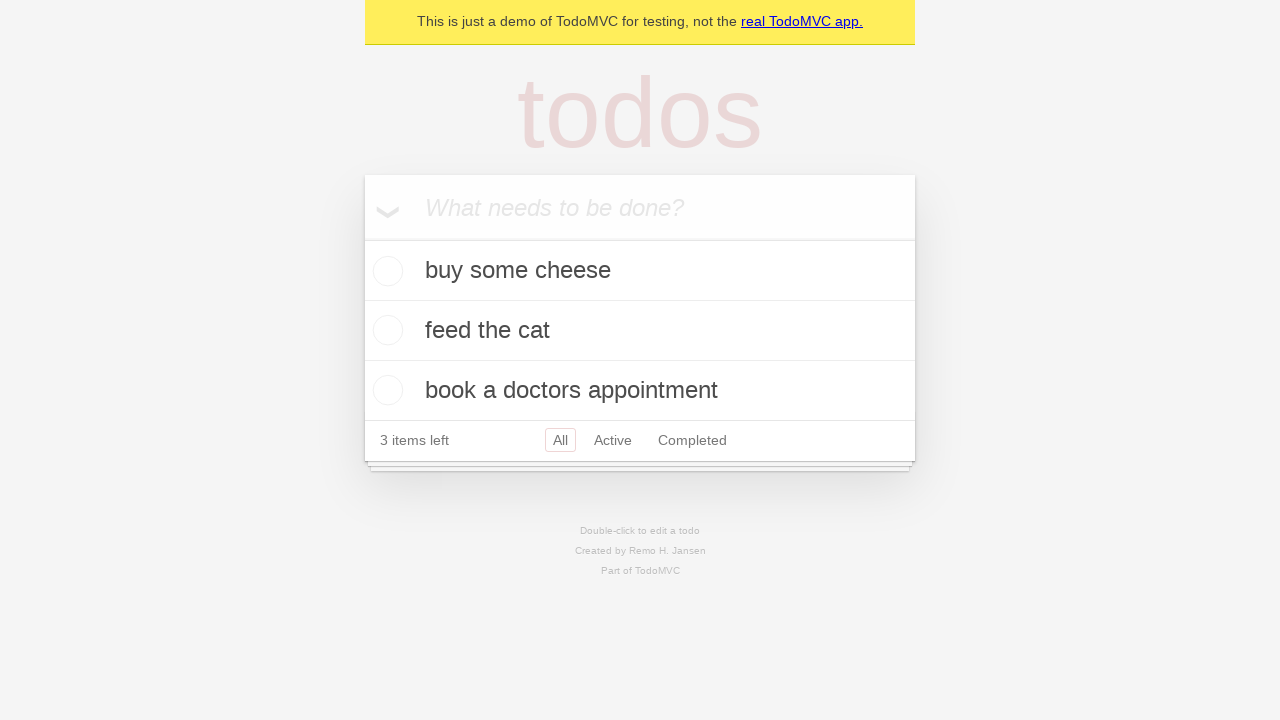

Checked the second todo item (feed the cat) at (385, 330) on internal:testid=[data-testid="todo-item"s] >> nth=1 >> internal:role=checkbox
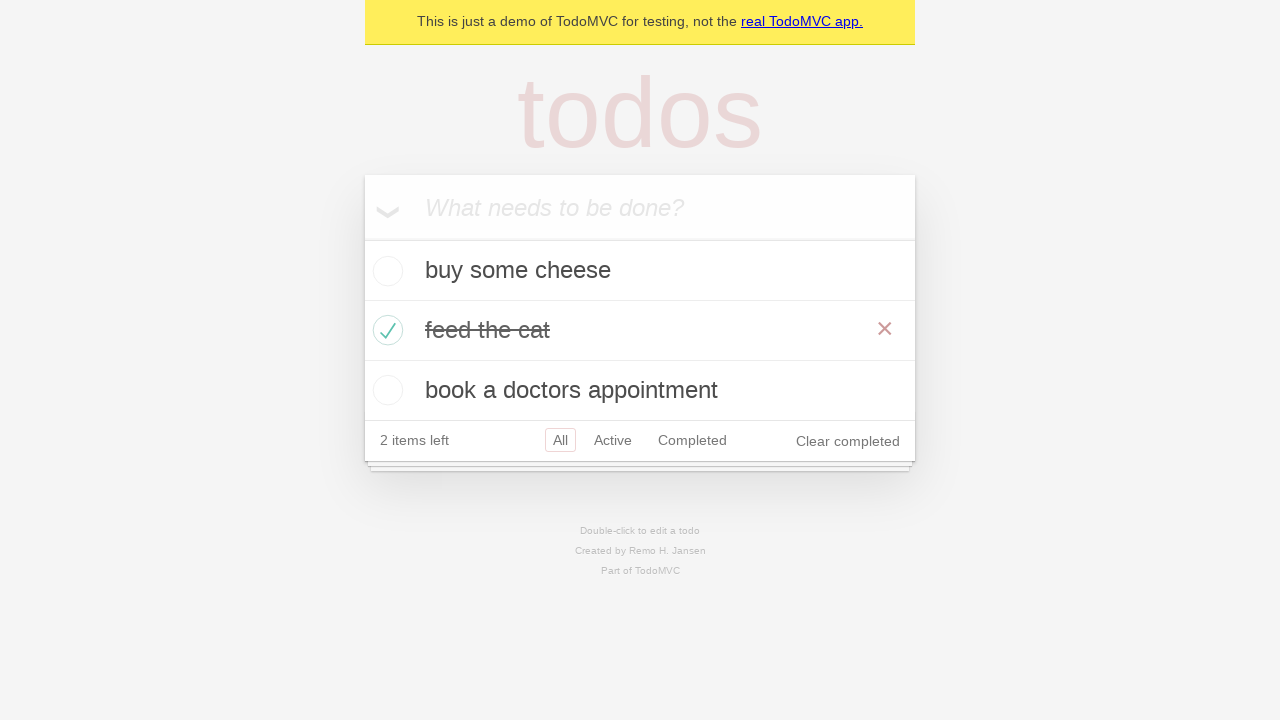

Clicked Clear completed button to remove completed items at (848, 441) on internal:role=button[name="Clear completed"i]
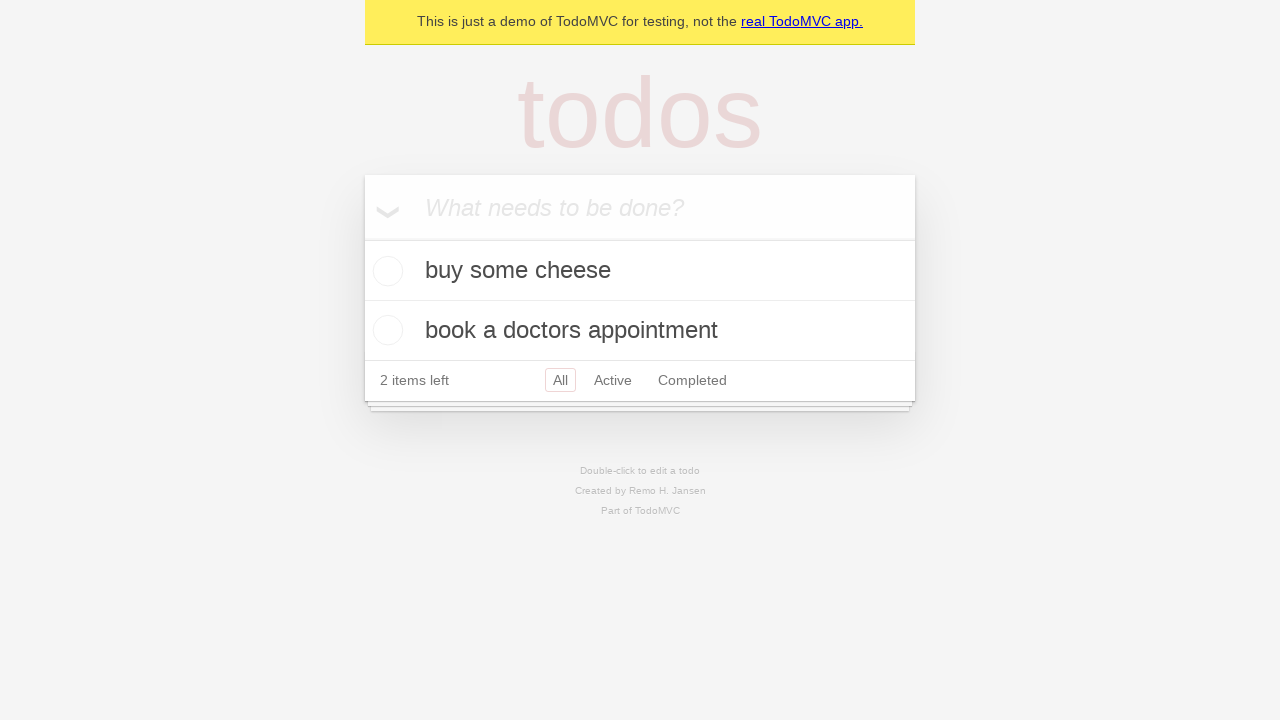

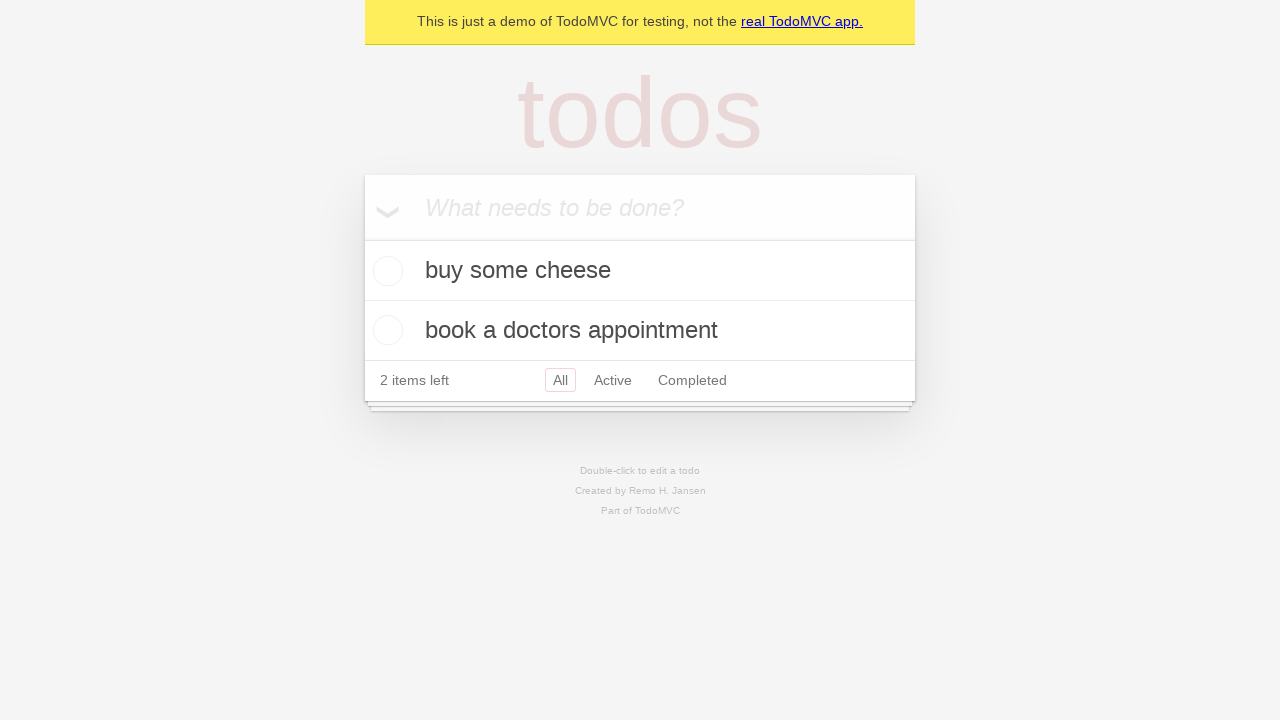